Tests keyboard actions by entering text in a textarea, selecting all with Ctrl+A, copying with Ctrl+C, tabbing to the next field, and pasting with Ctrl+V

Starting URL: https://www.text-compare.com/

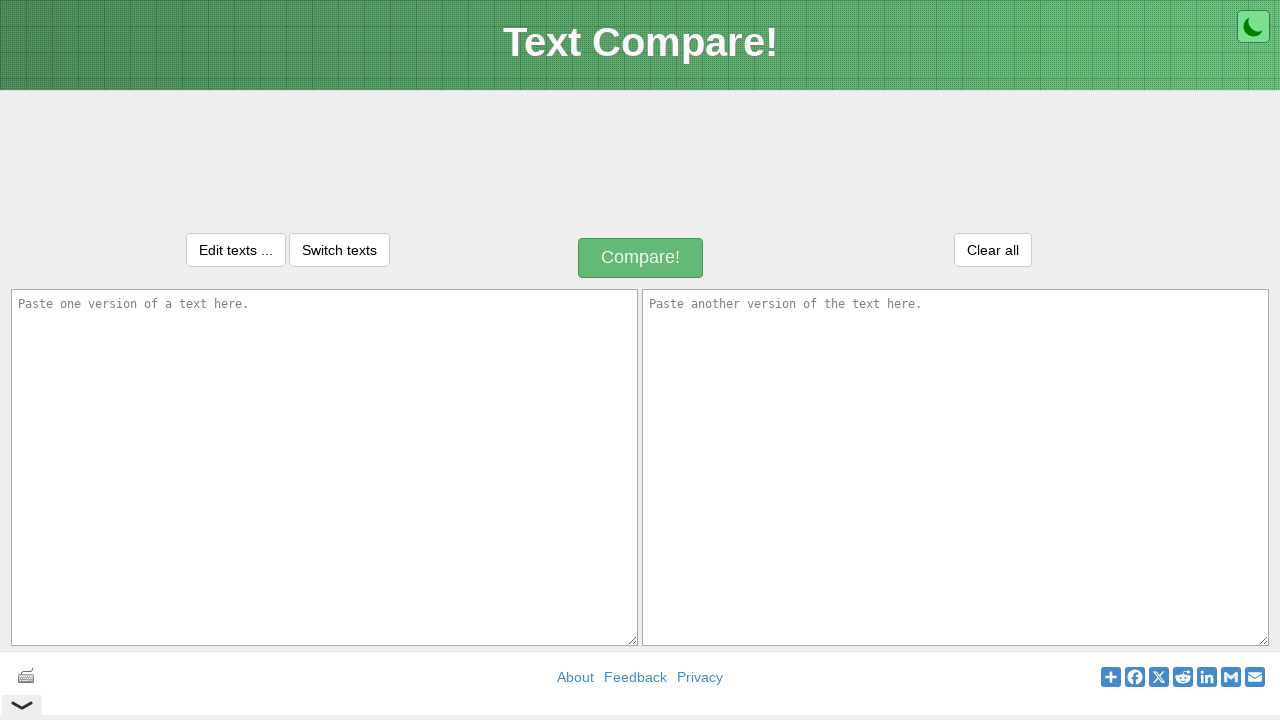

Entered text 'Hello Mr Sokoeurn Chhay' in the first textarea on textarea[name='text1']
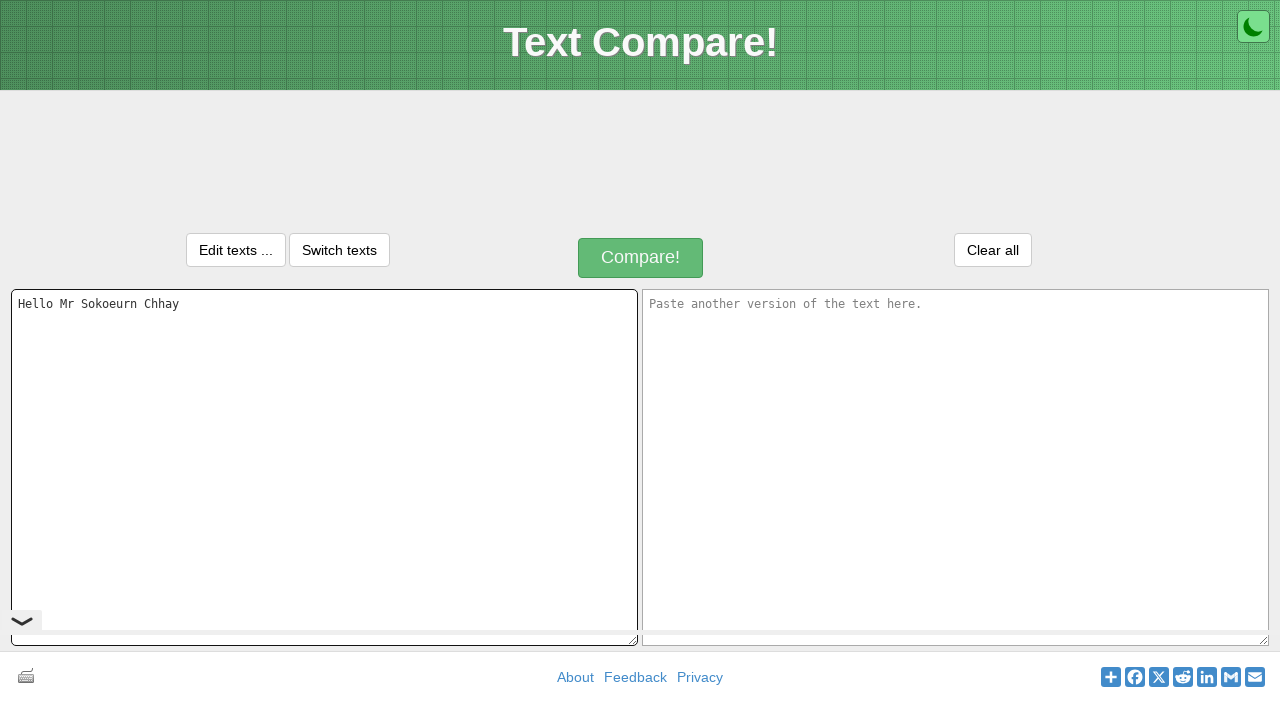

Selected all text in textarea using Ctrl+A
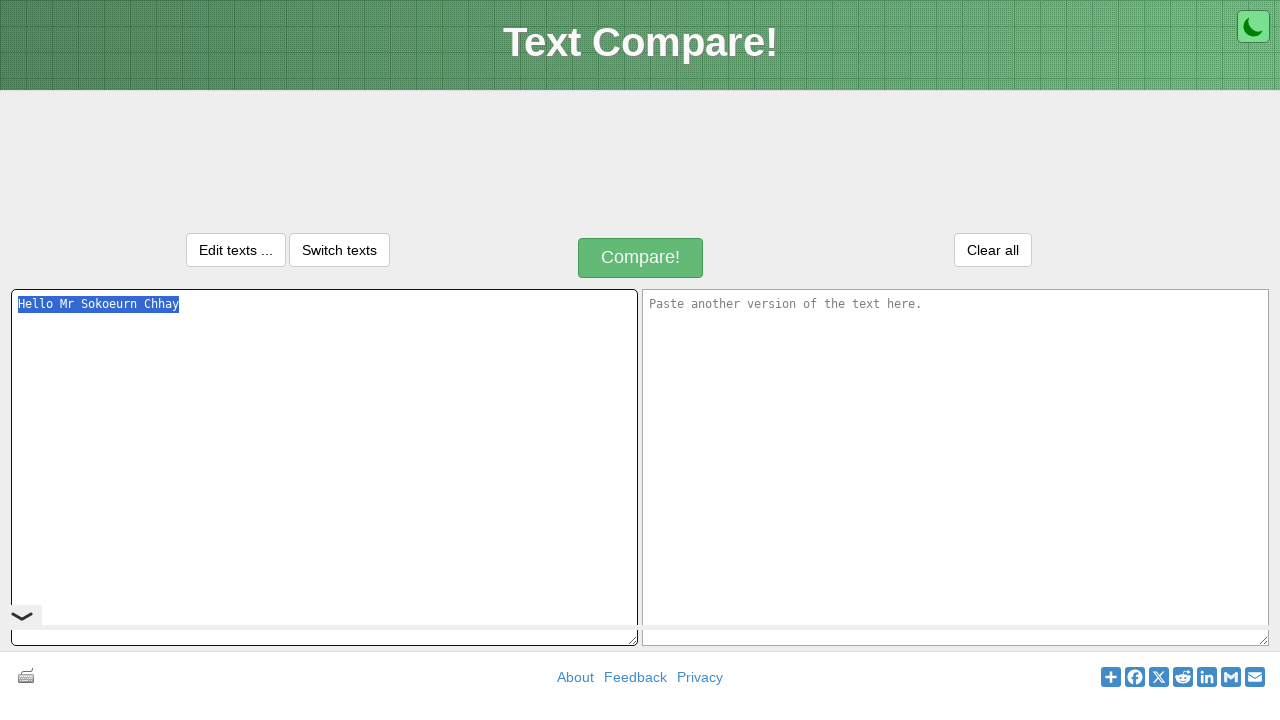

Copied selected text using Ctrl+C
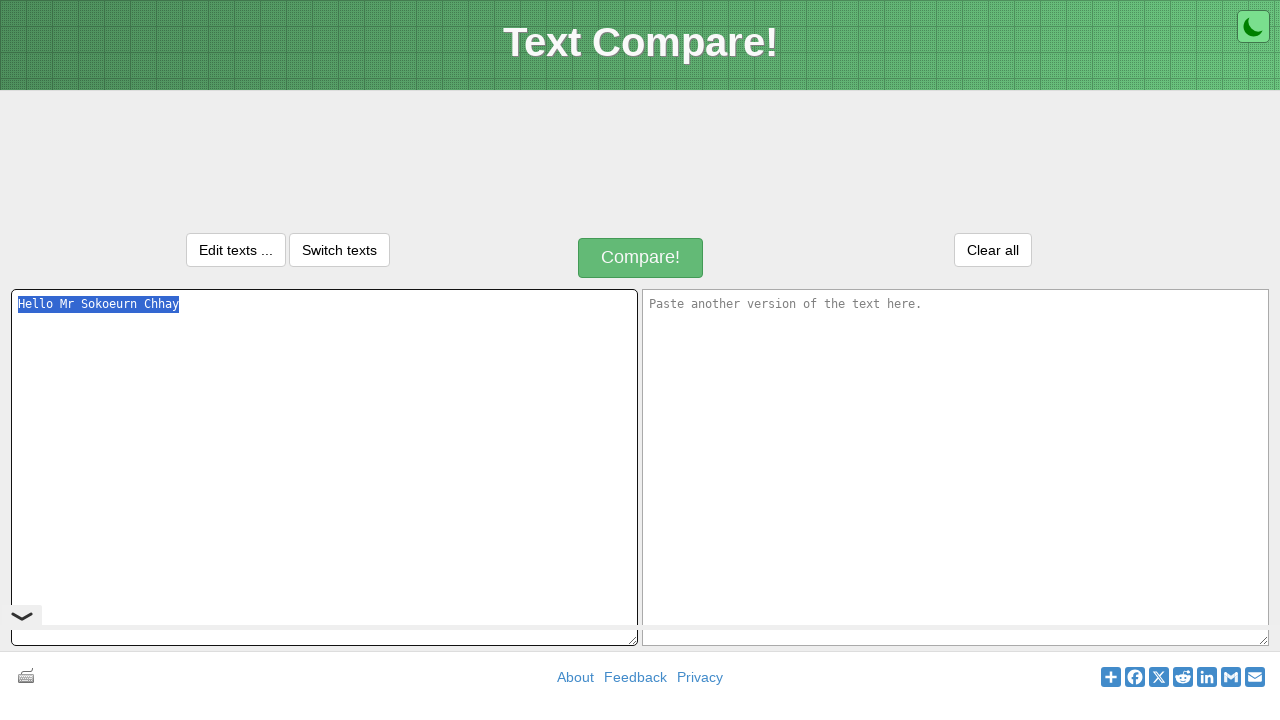

Tabbed to the next field
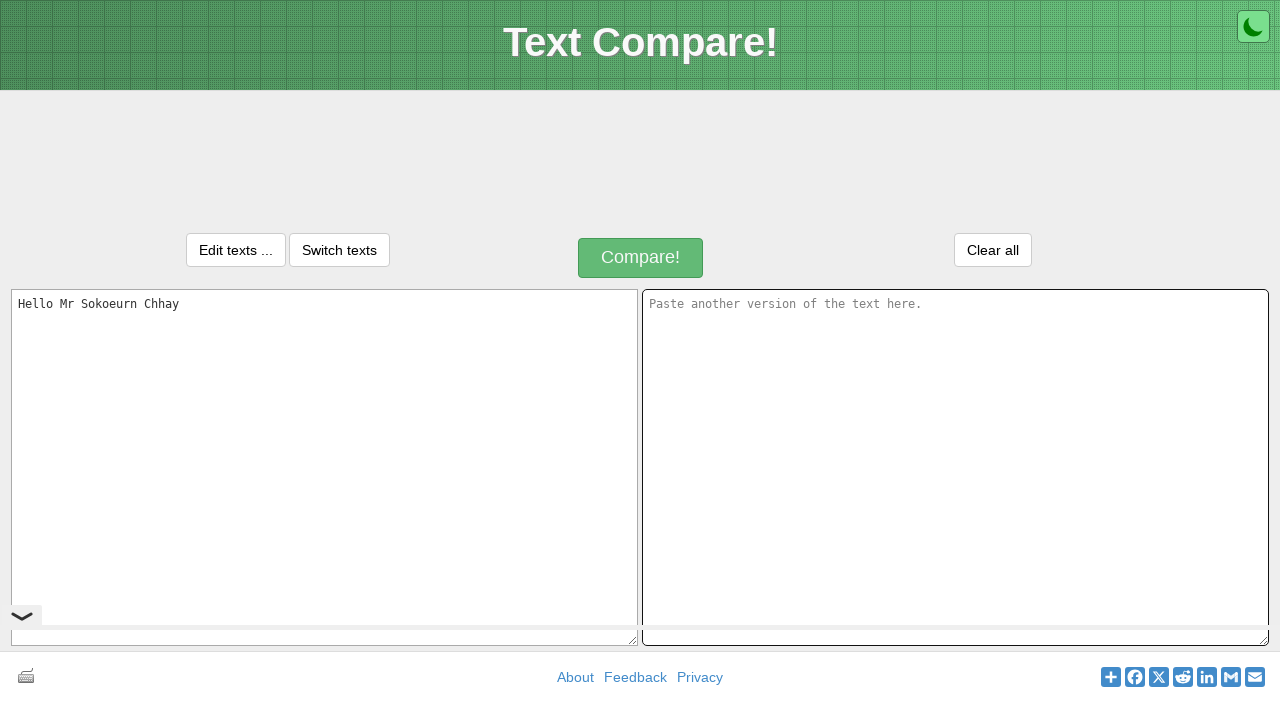

Pasted text into the next field using Ctrl+V
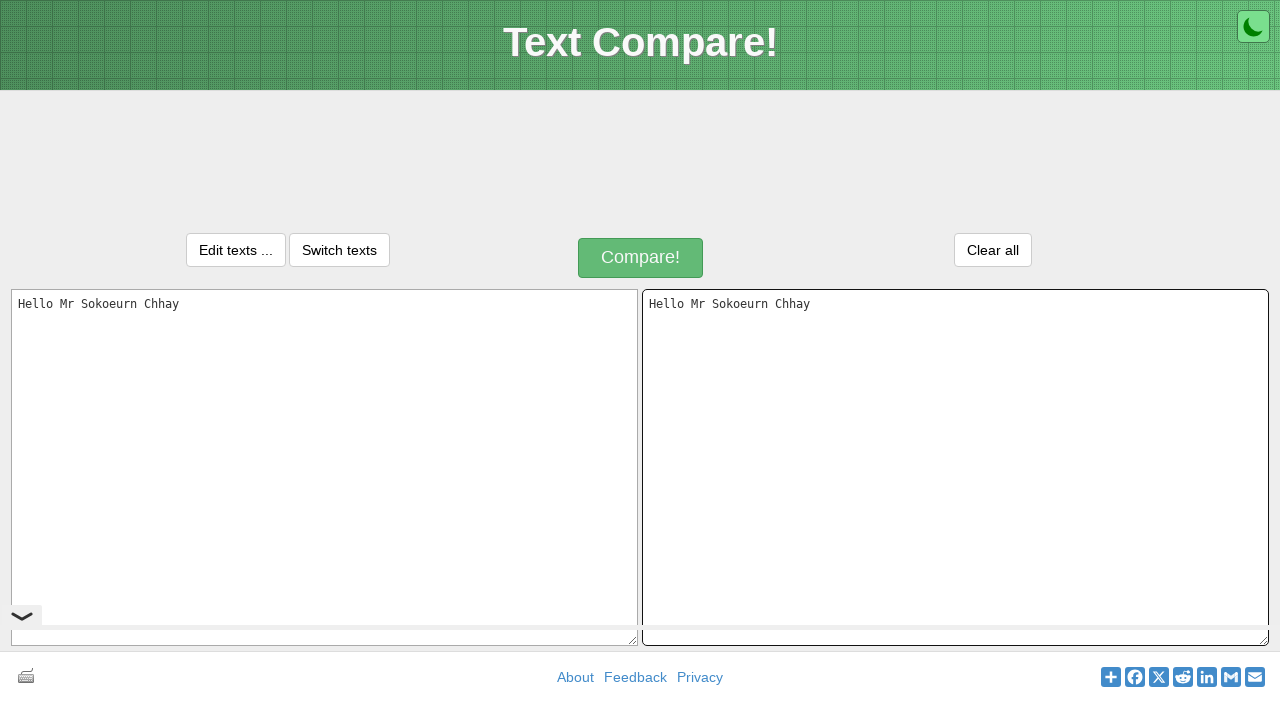

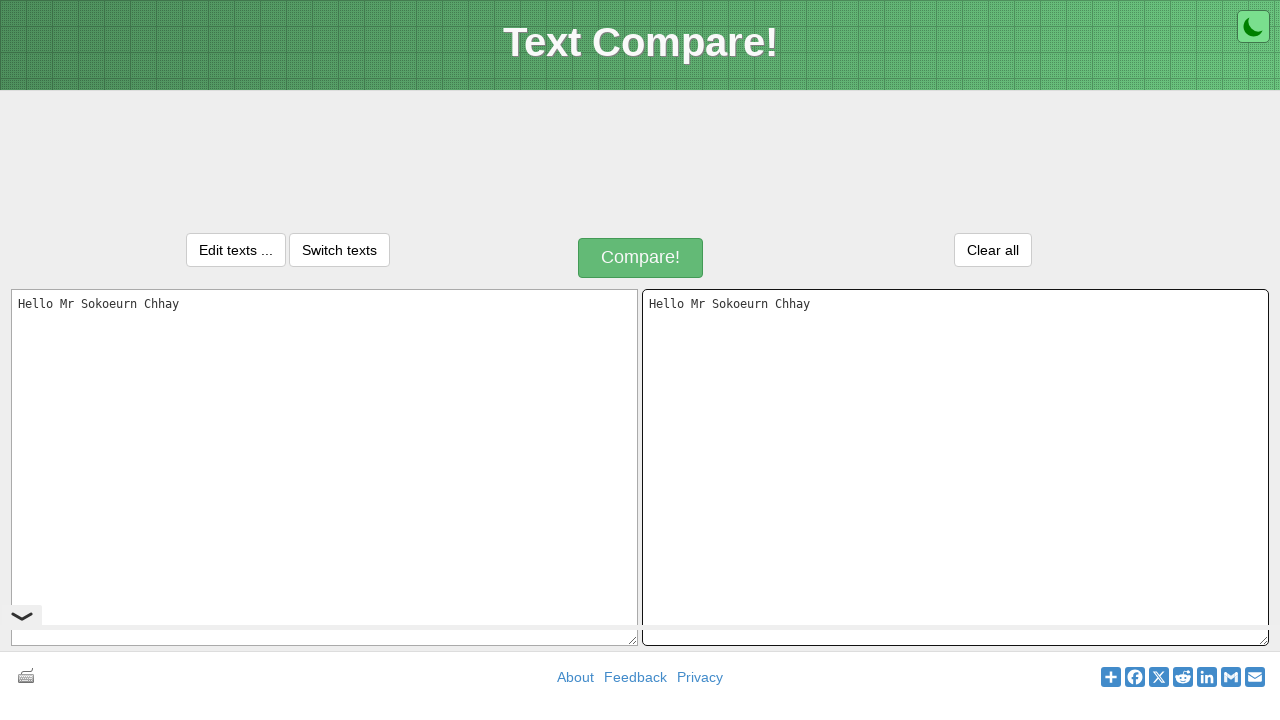